Tests the Enable button functionality by clicking it, waiting for the loading bar to disappear, then verifying the input box is enabled and the "It's enabled!" message appears.

Starting URL: https://practice.cydeo.com/dynamic_controls

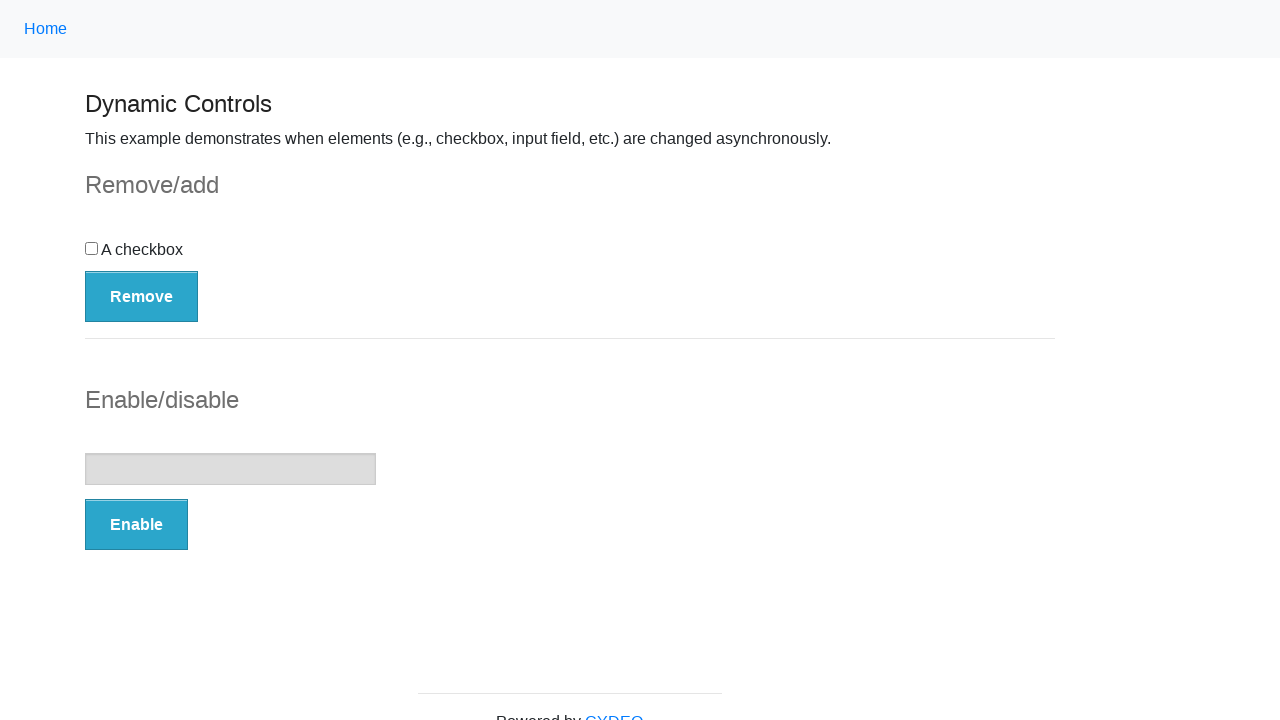

Navigated to dynamic controls practice page
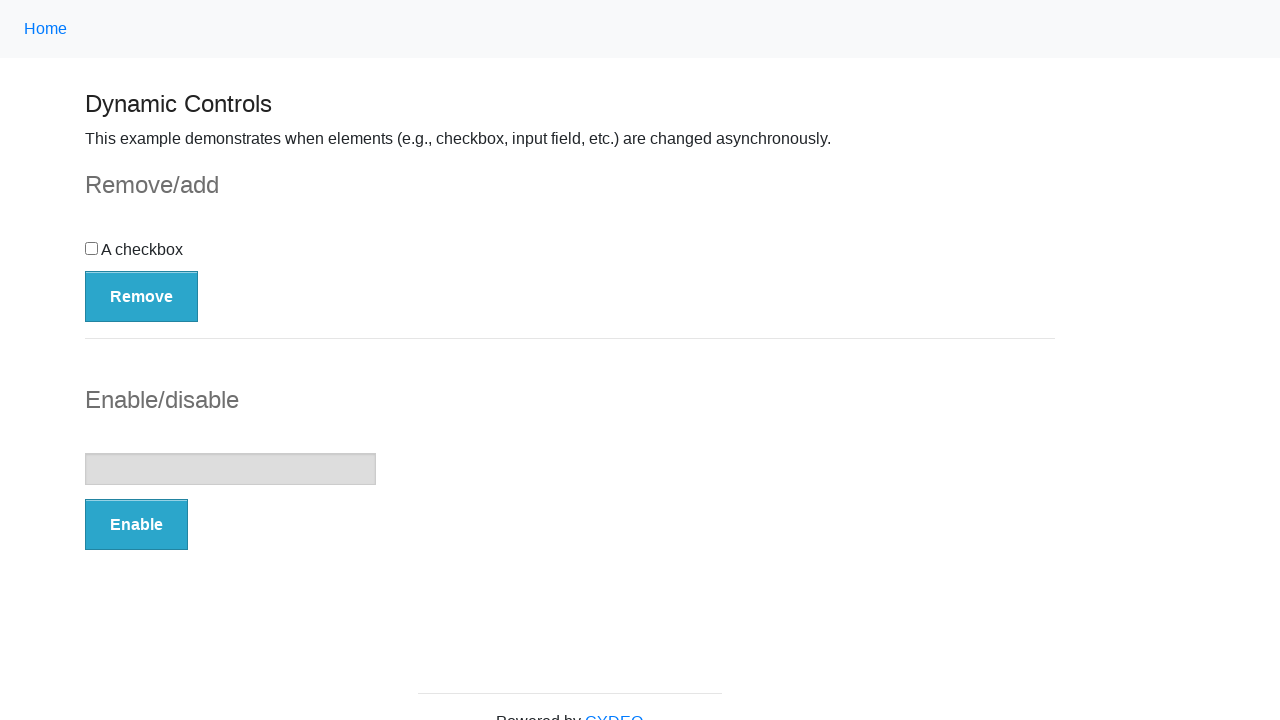

Clicked the 'Enable' button at (136, 525) on button:has-text('Enable')
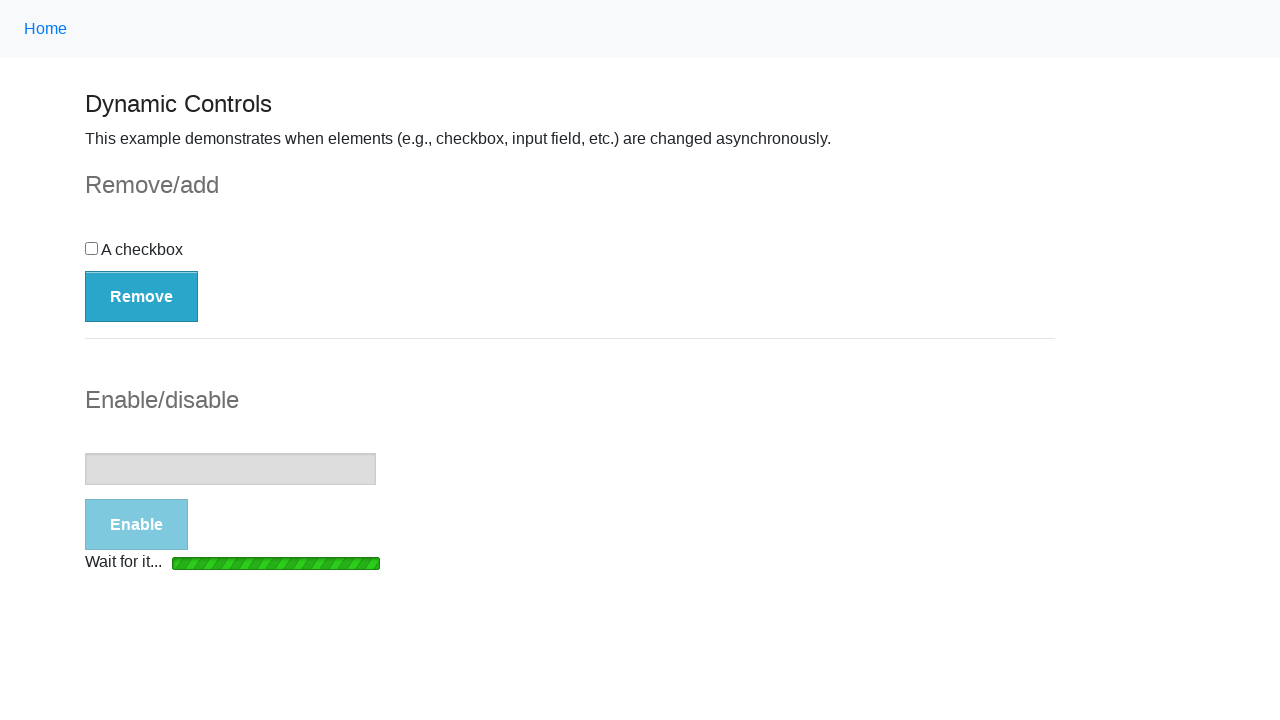

Loading bar disappeared
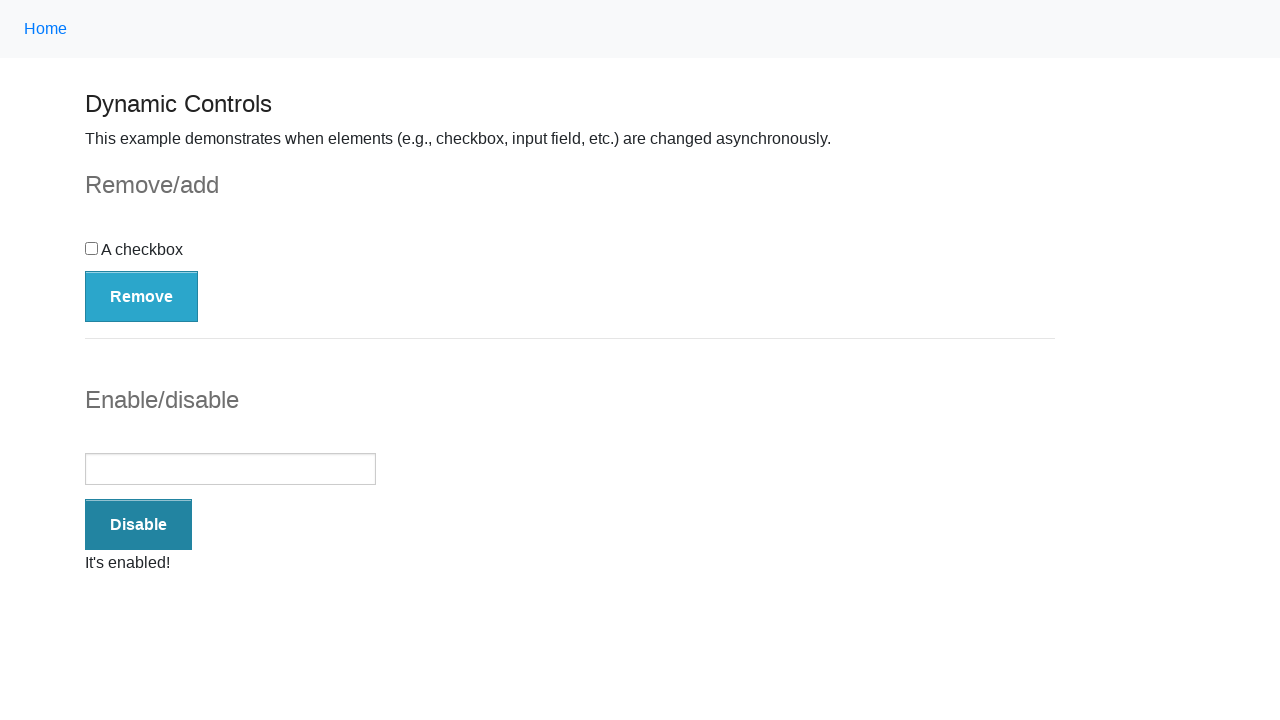

Verified input box is enabled
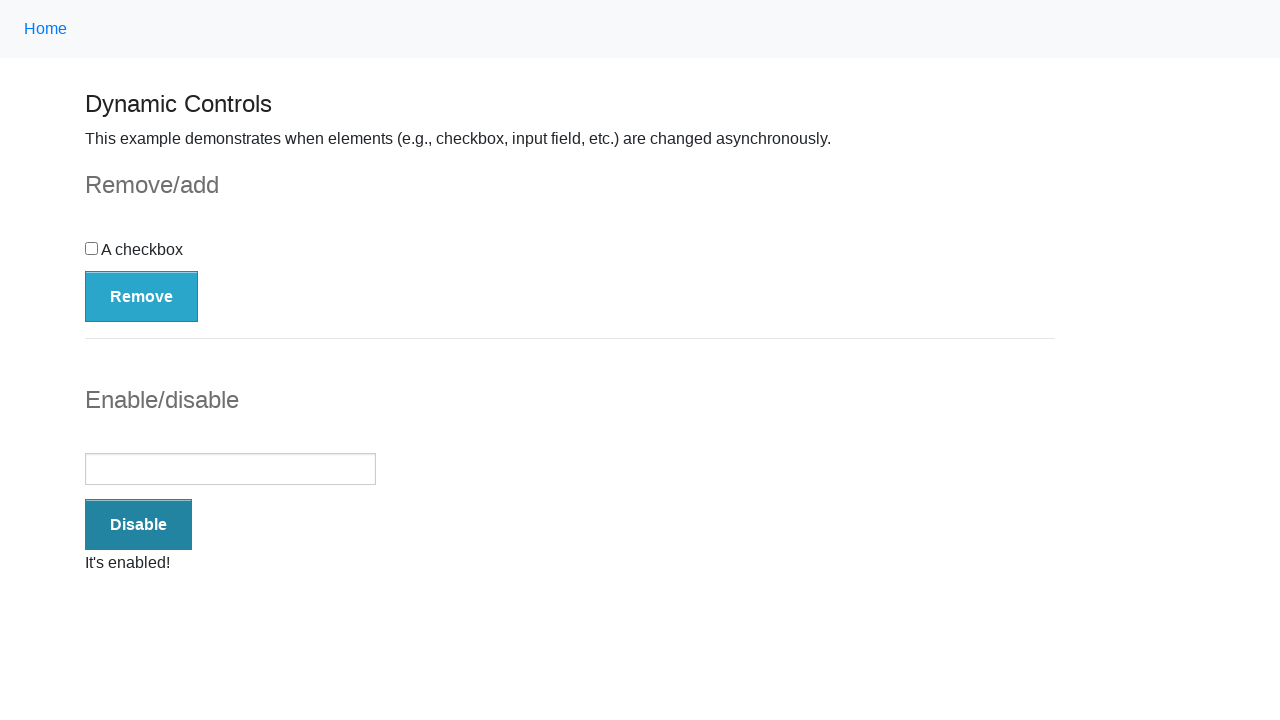

Verified 'It's enabled!' message is visible
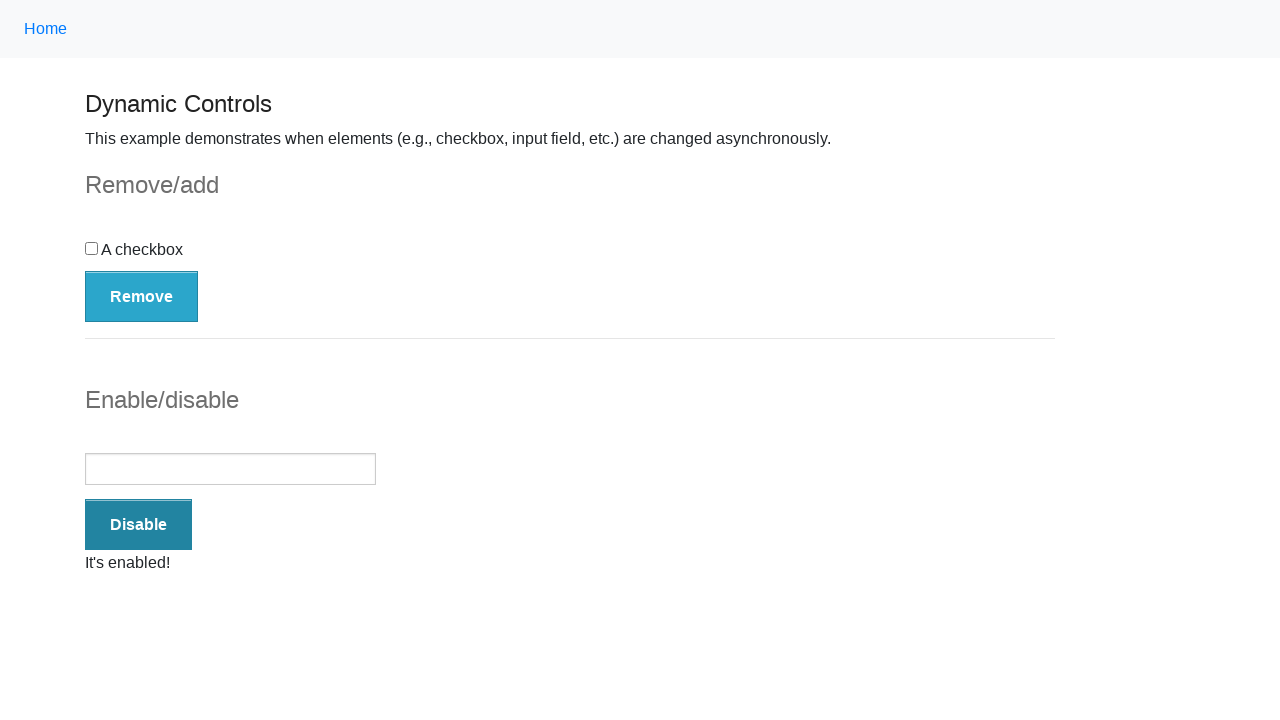

Confirmed message text is exactly 'It's enabled!'
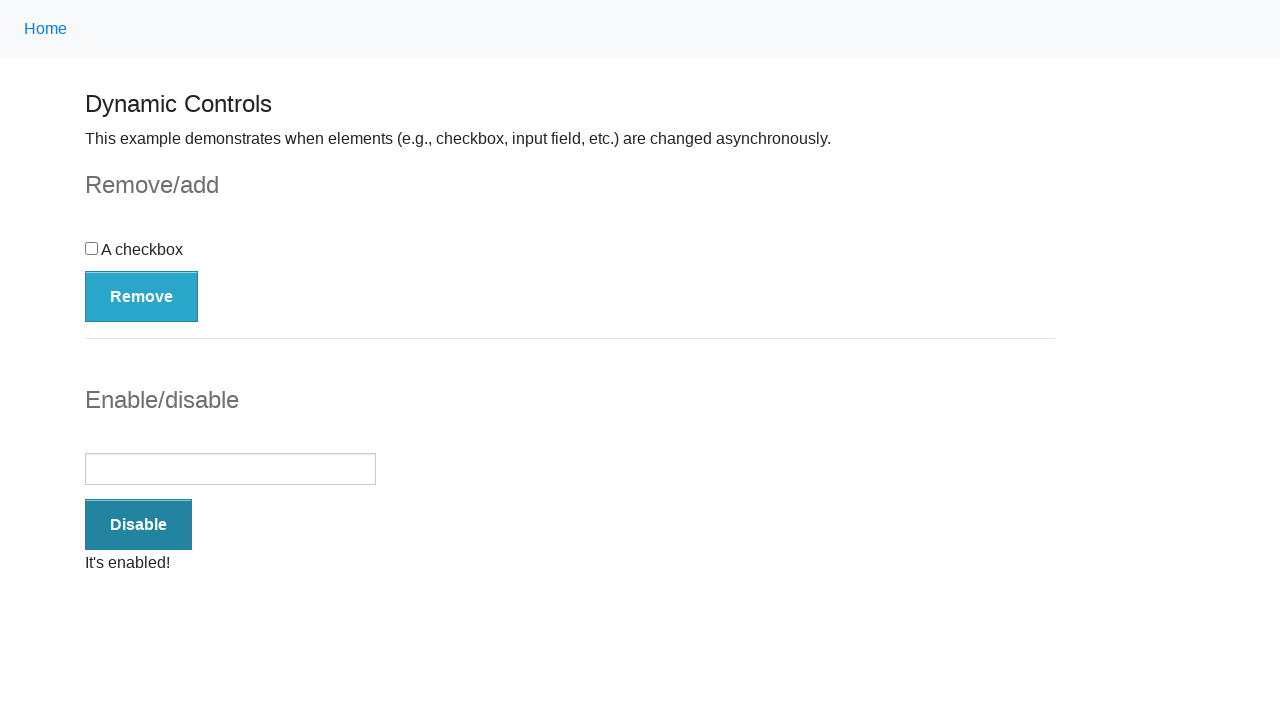

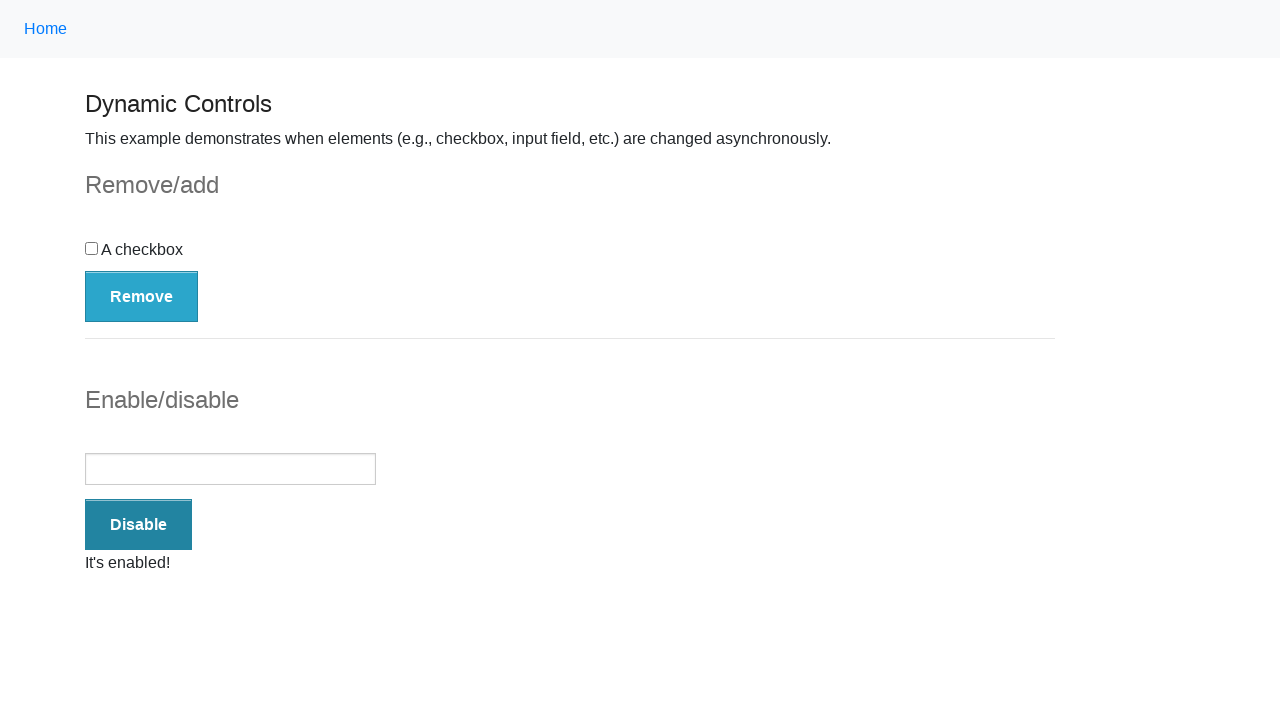